Tests table row addition functionality by adding 5 new rows with form data

Starting URL: https://www.tutorialrepublic.com/snippets/bootstrap/table-with-add-and-delete-row-feature.php

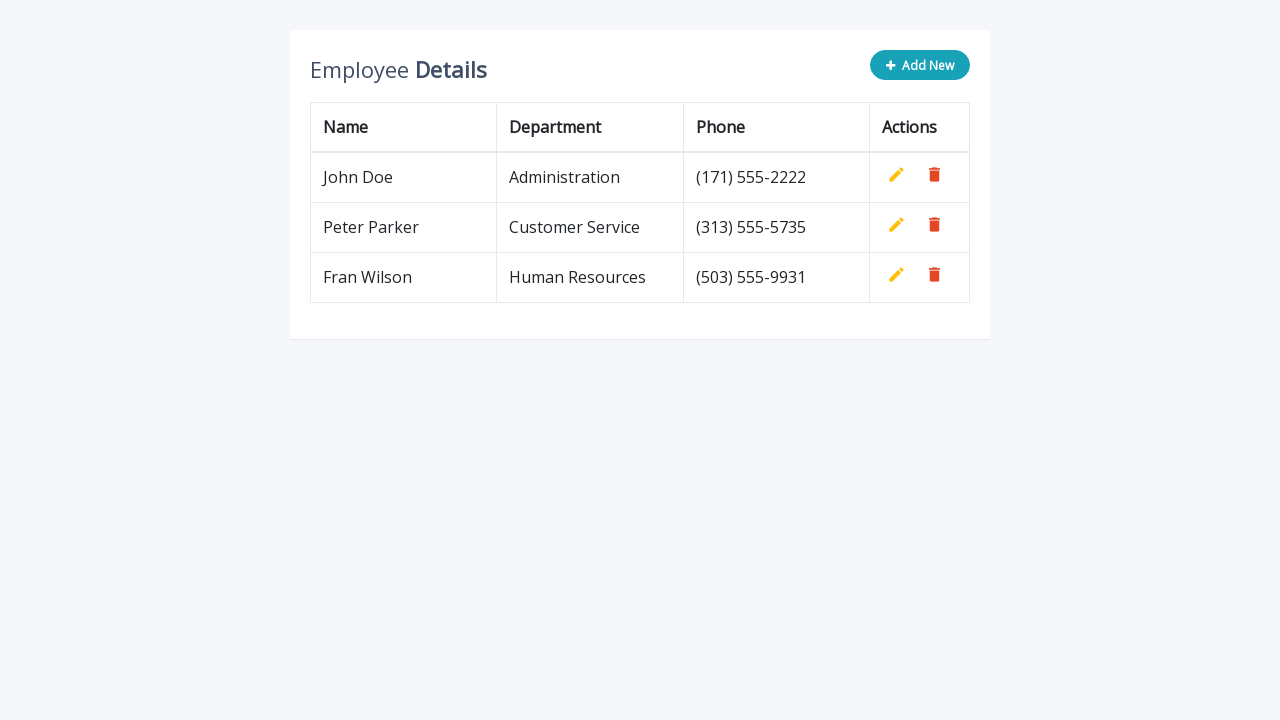

Navigated to table with add and delete row feature
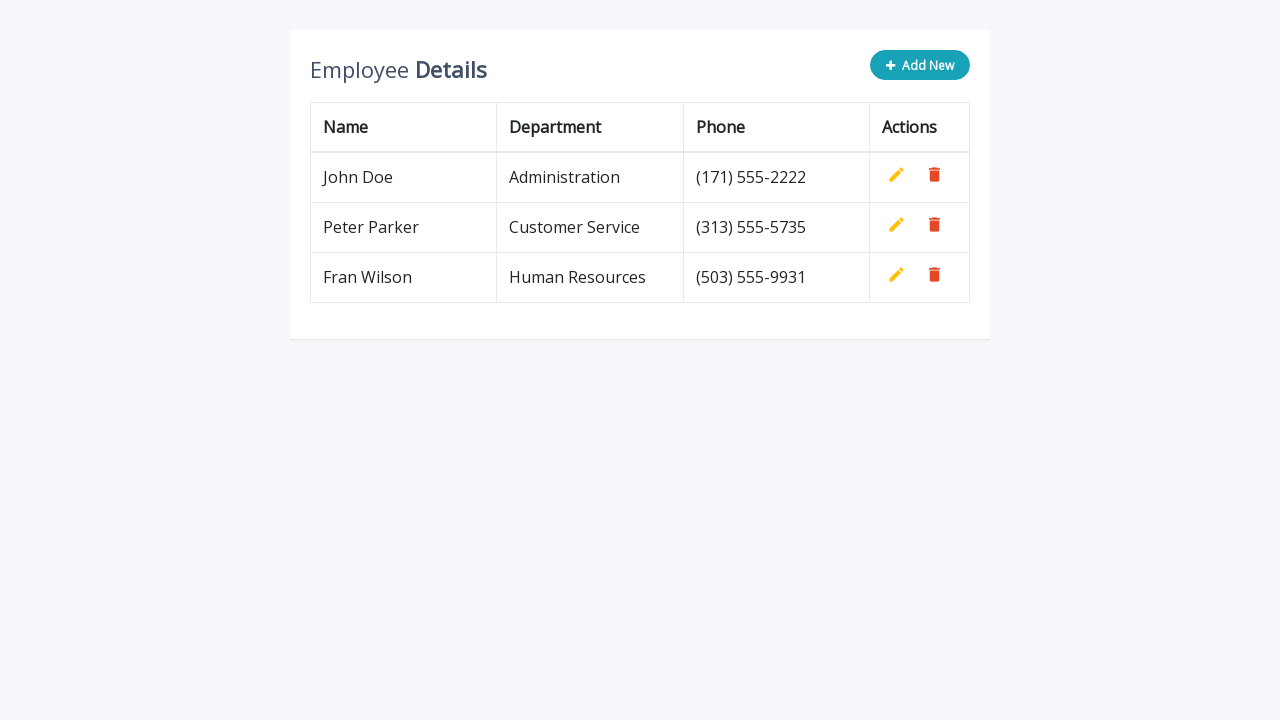

Clicked 'Add New' button for row 1 at (920, 65) on button:has-text('Add New')
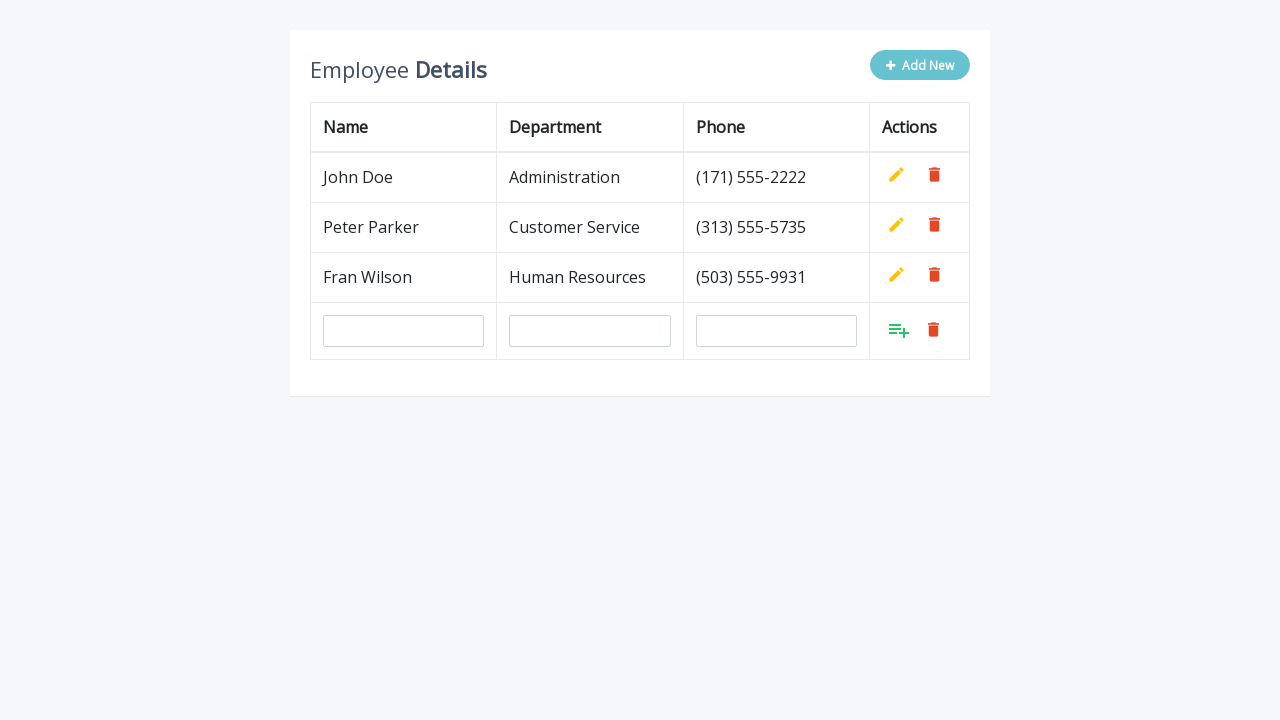

Filled name field with 'Milomir Mikic' for row 1 on input[name='name']
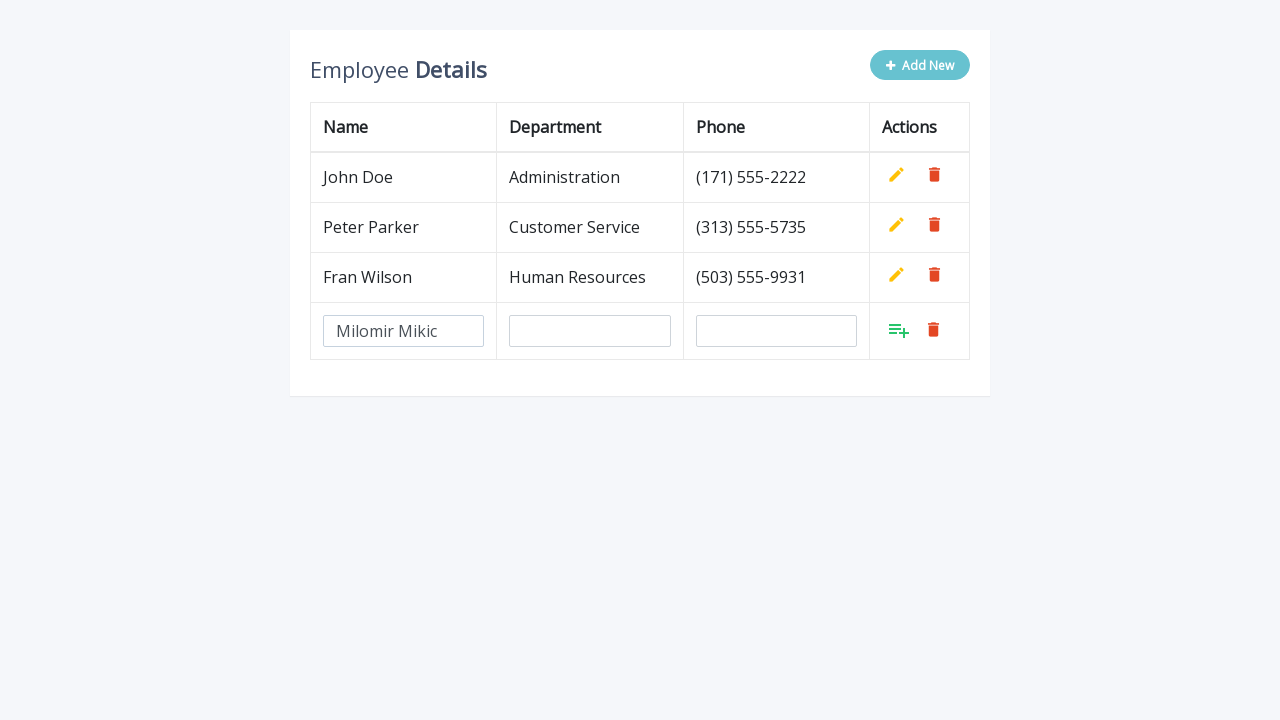

Filled department field with 'Insurance' for row 1 on input[name='department']
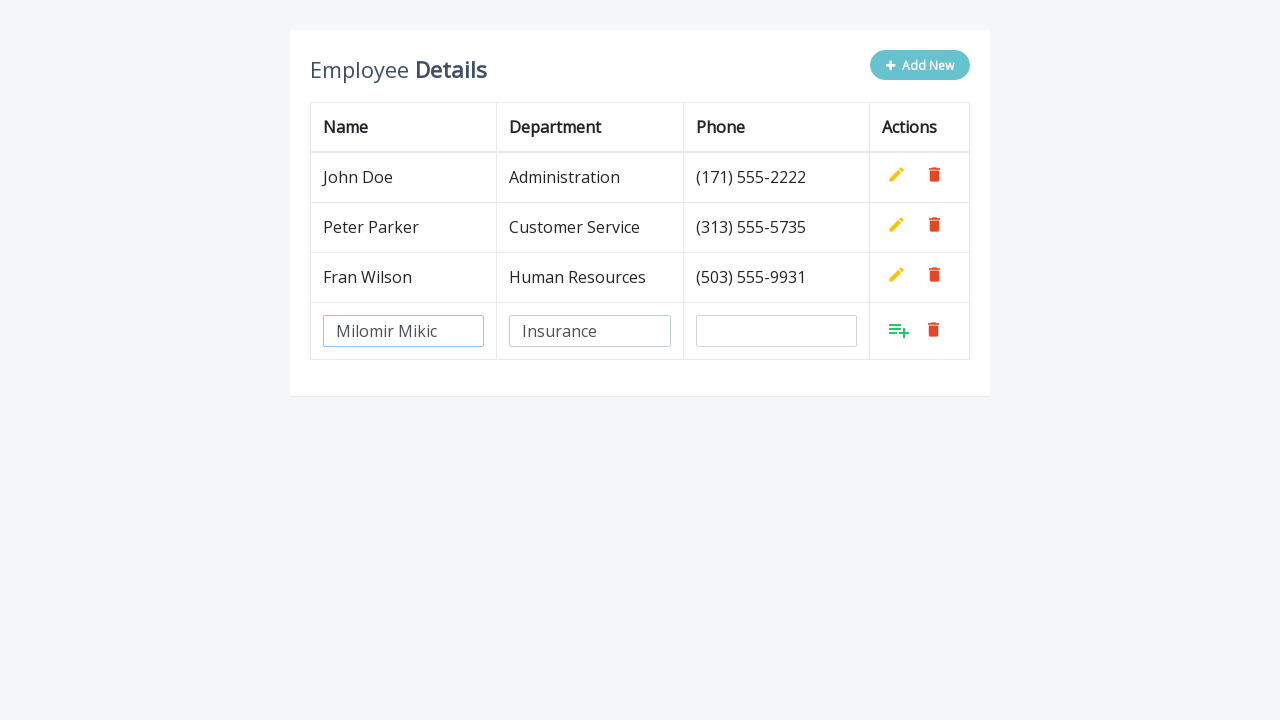

Filled phone field with '099876765' for row 1 on input[name='phone']
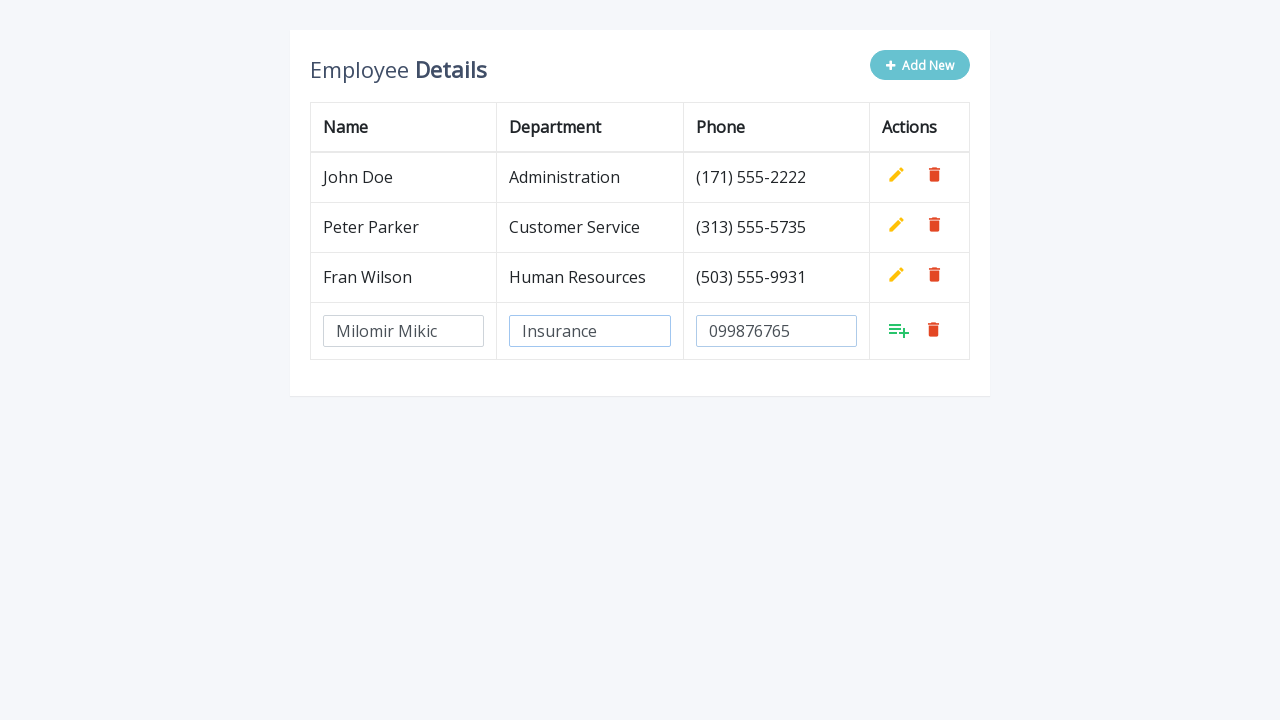

Clicked add button to confirm row 1 at (899, 330) on tbody tr:last-child td:last-child a.add
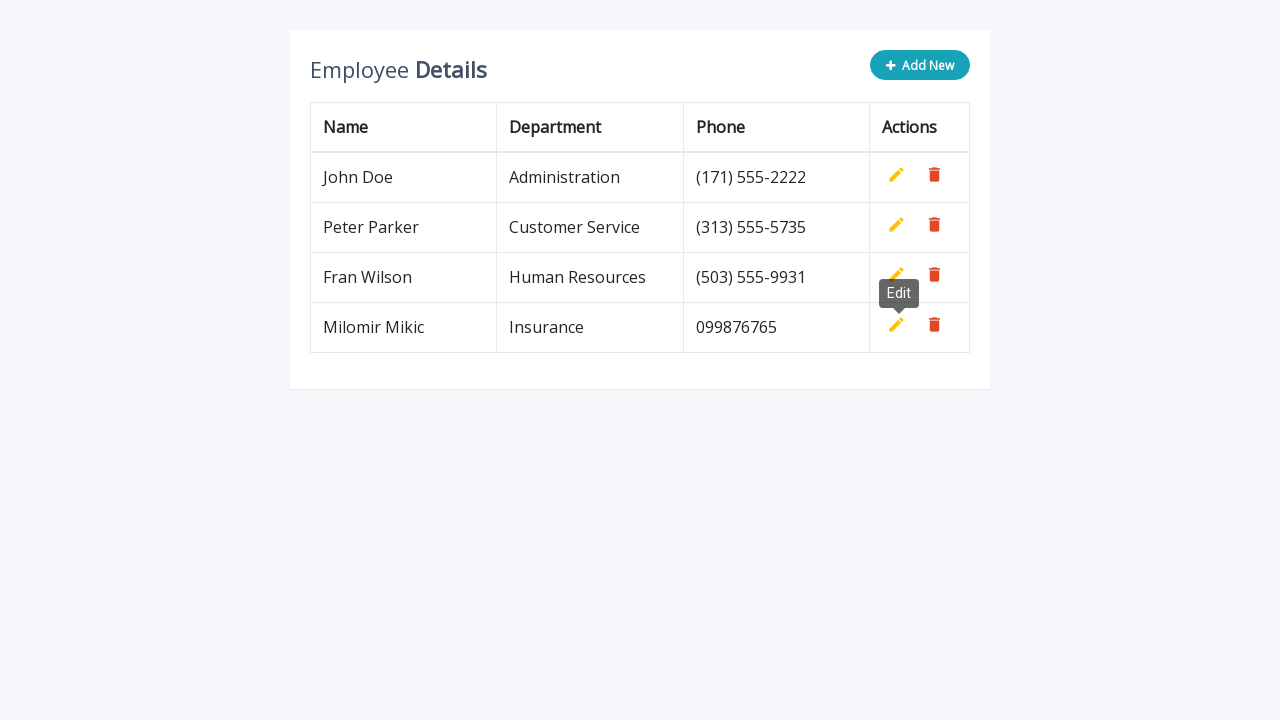

Waited for row 1 to be added to table
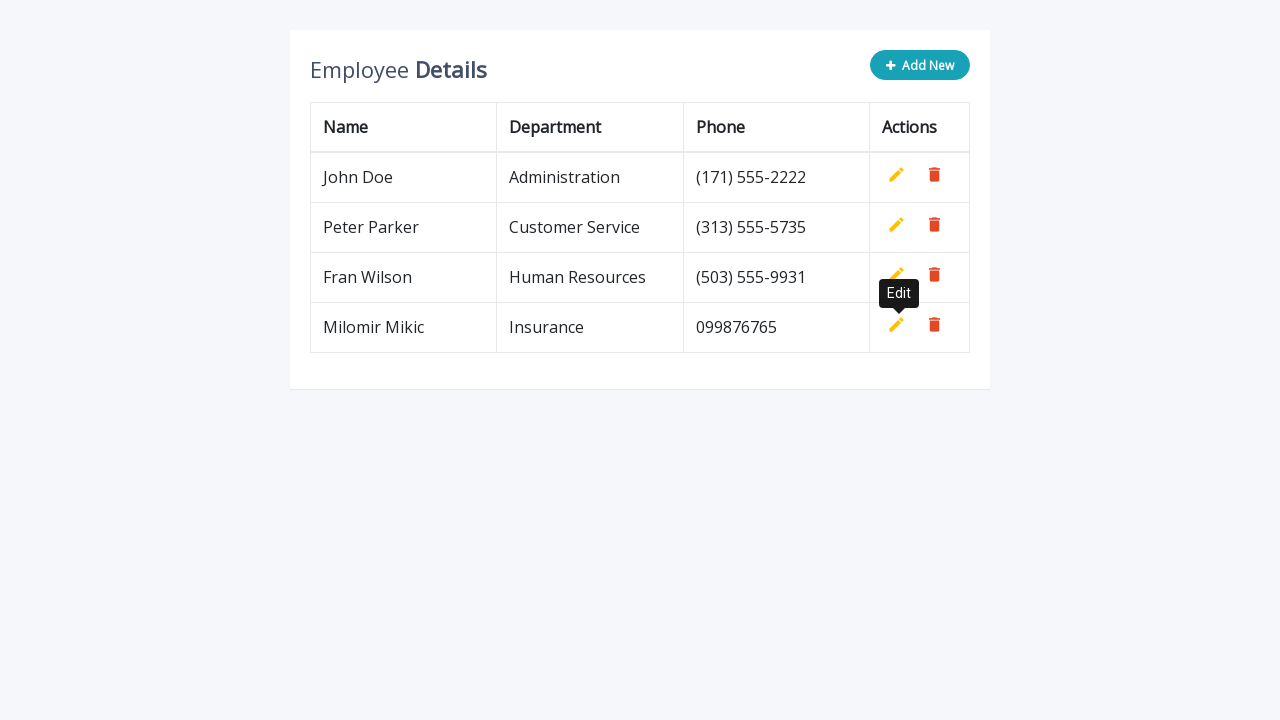

Clicked 'Add New' button for row 2 at (920, 65) on button:has-text('Add New')
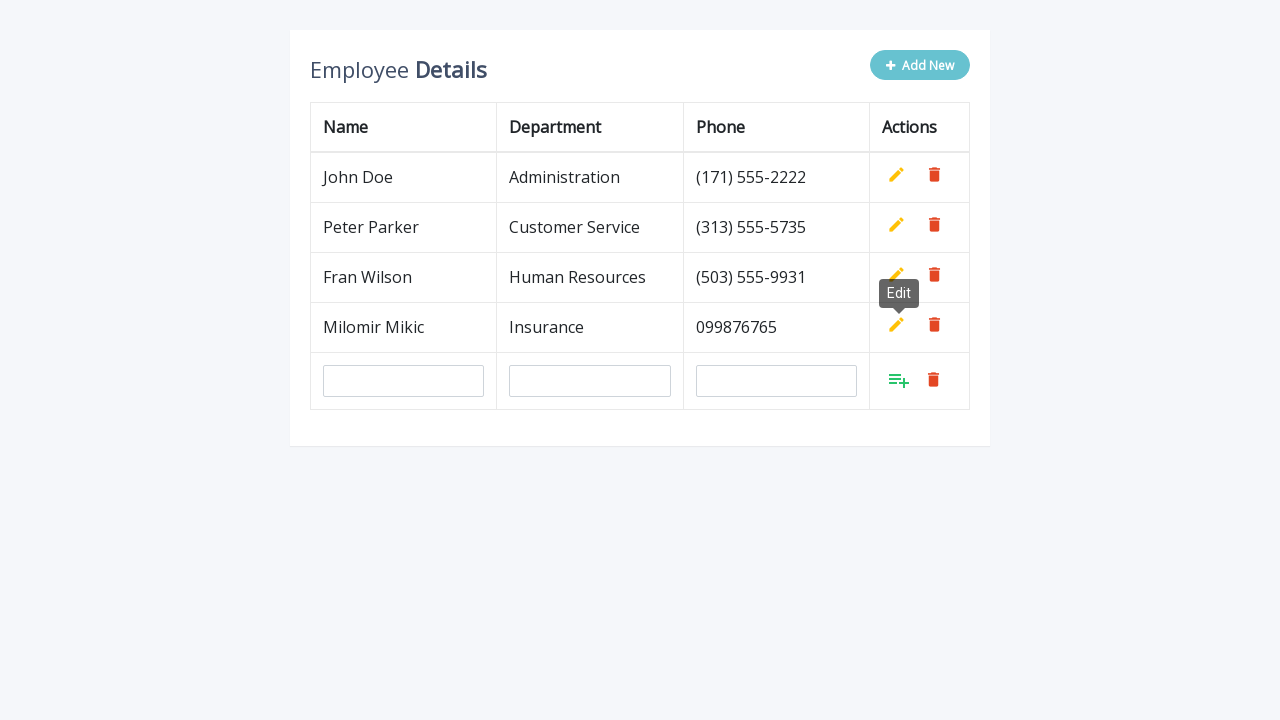

Filled name field with 'Milomir Mikic' for row 2 on input[name='name']
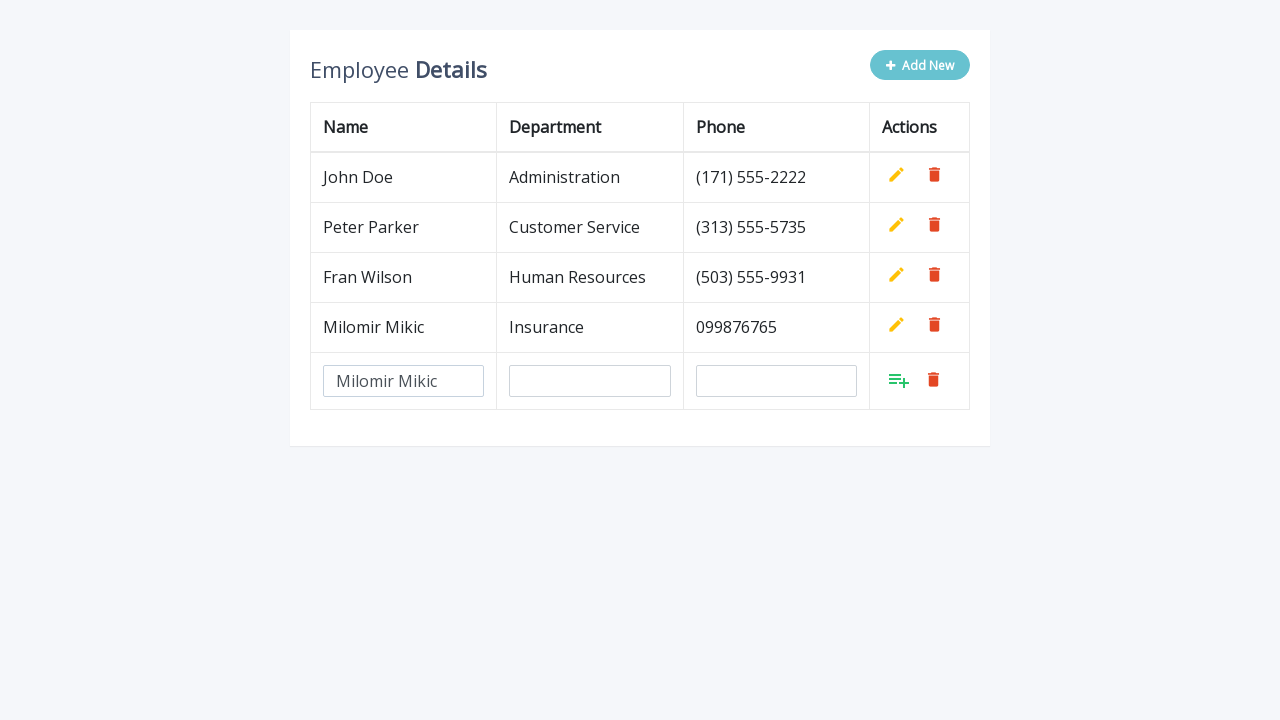

Filled department field with 'Insurance' for row 2 on input[name='department']
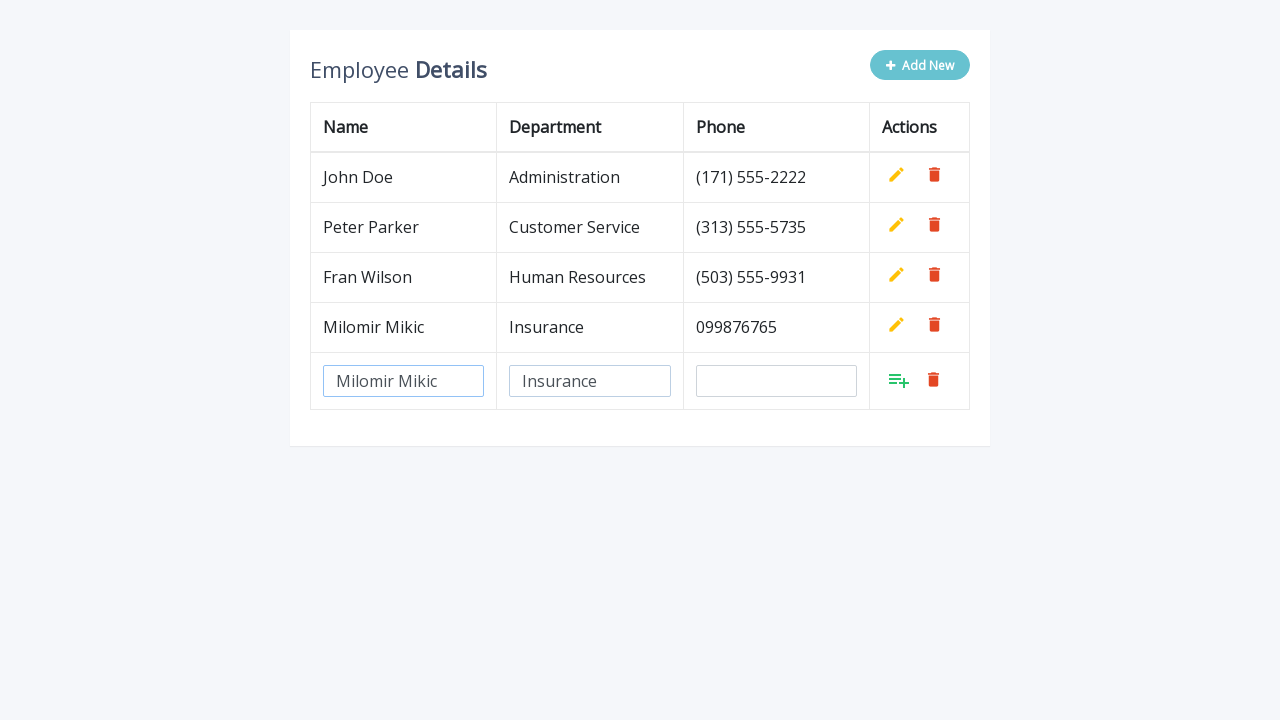

Filled phone field with '099876765' for row 2 on input[name='phone']
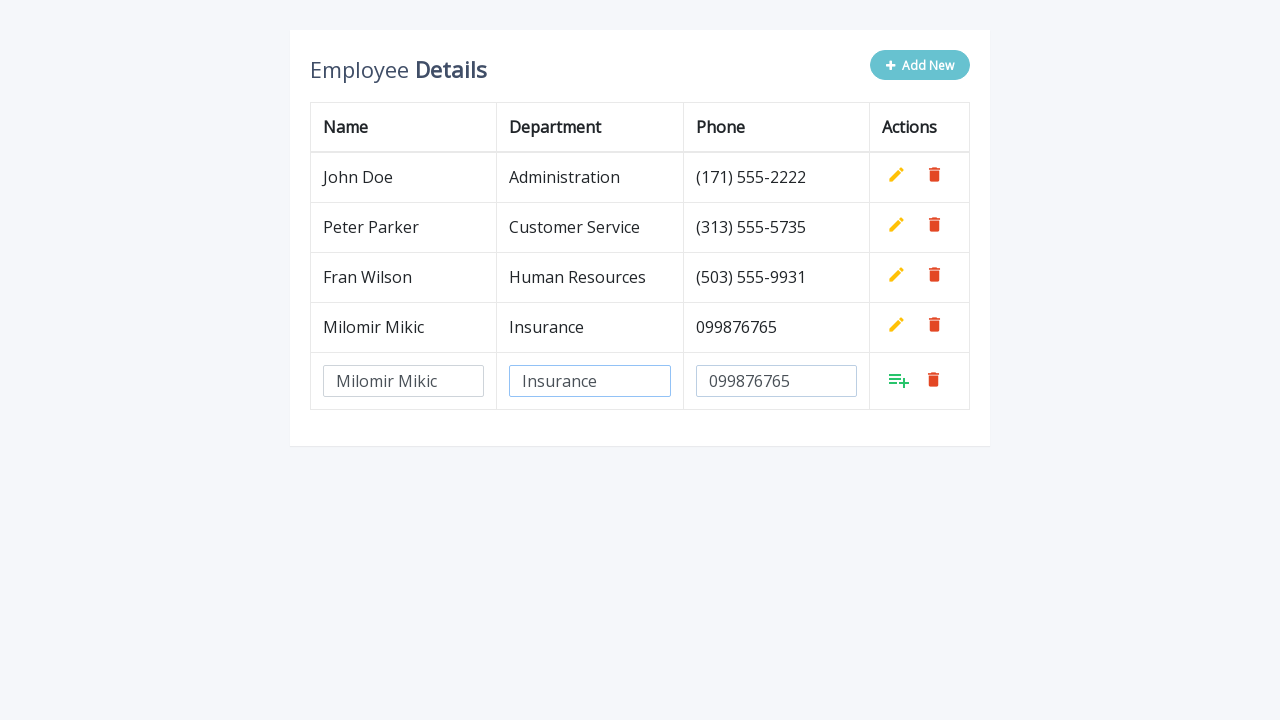

Clicked add button to confirm row 2 at (899, 380) on tbody tr:last-child td:last-child a.add
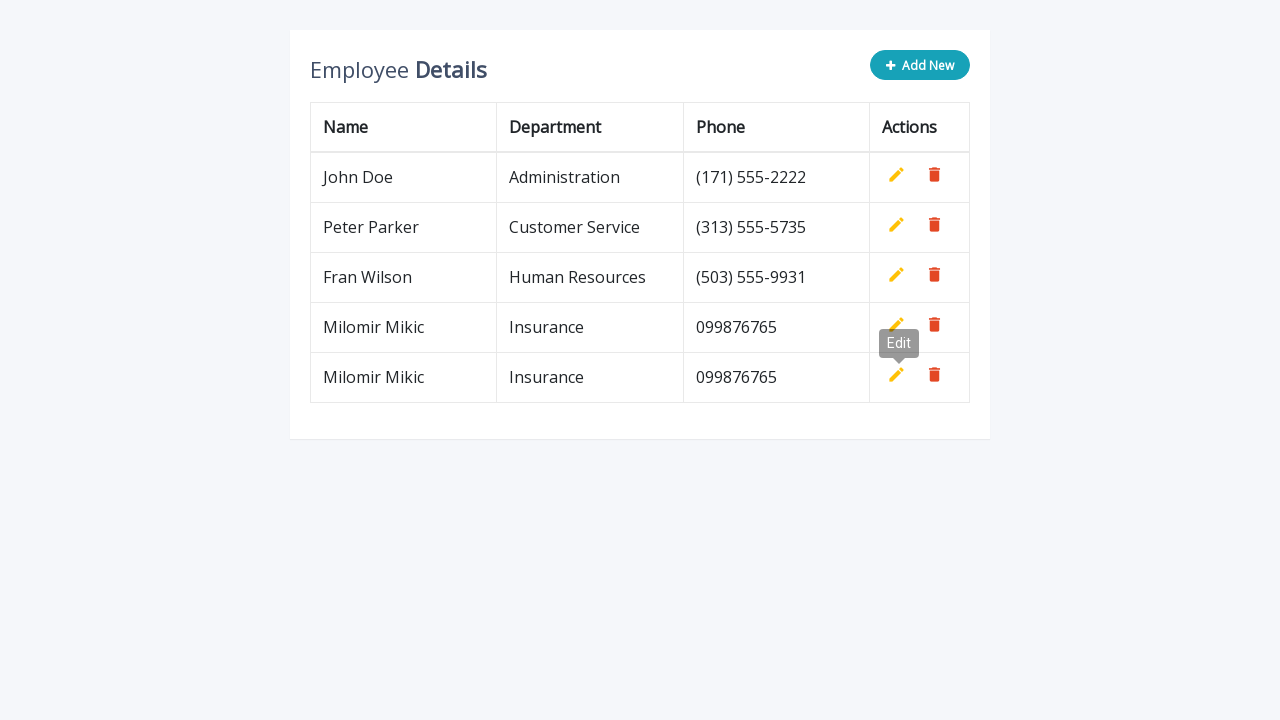

Waited for row 2 to be added to table
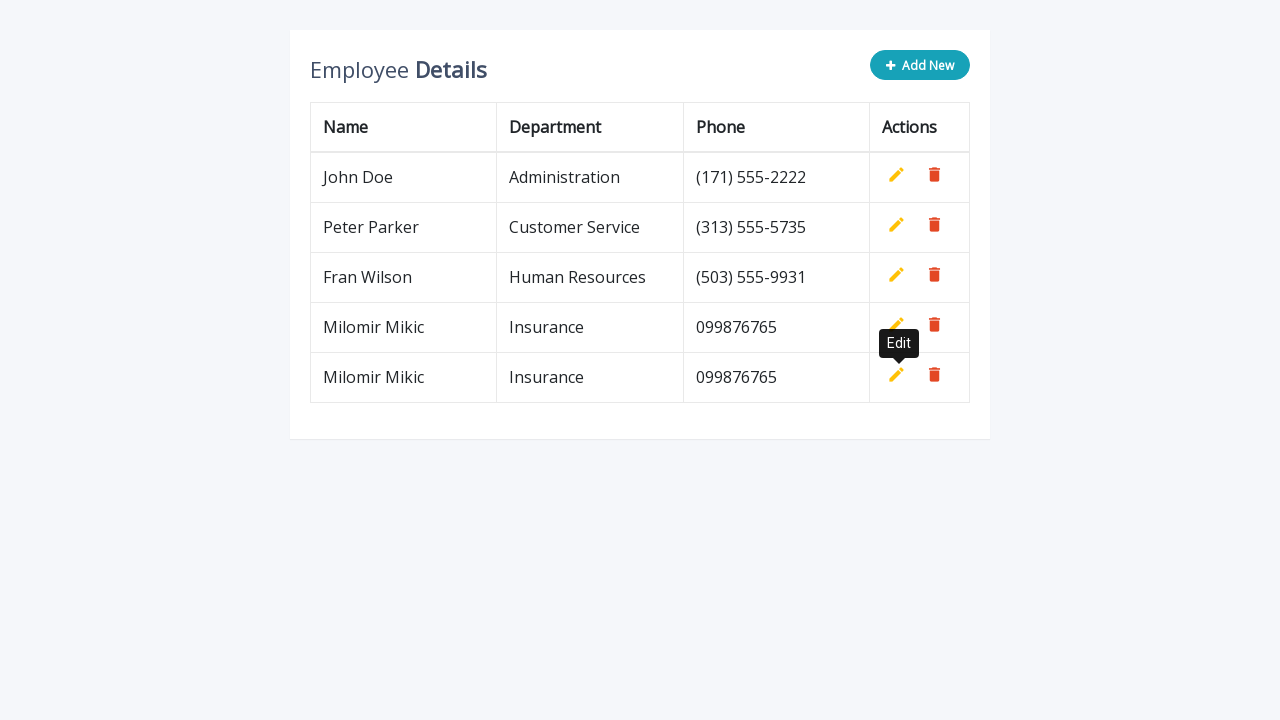

Clicked 'Add New' button for row 3 at (920, 65) on button:has-text('Add New')
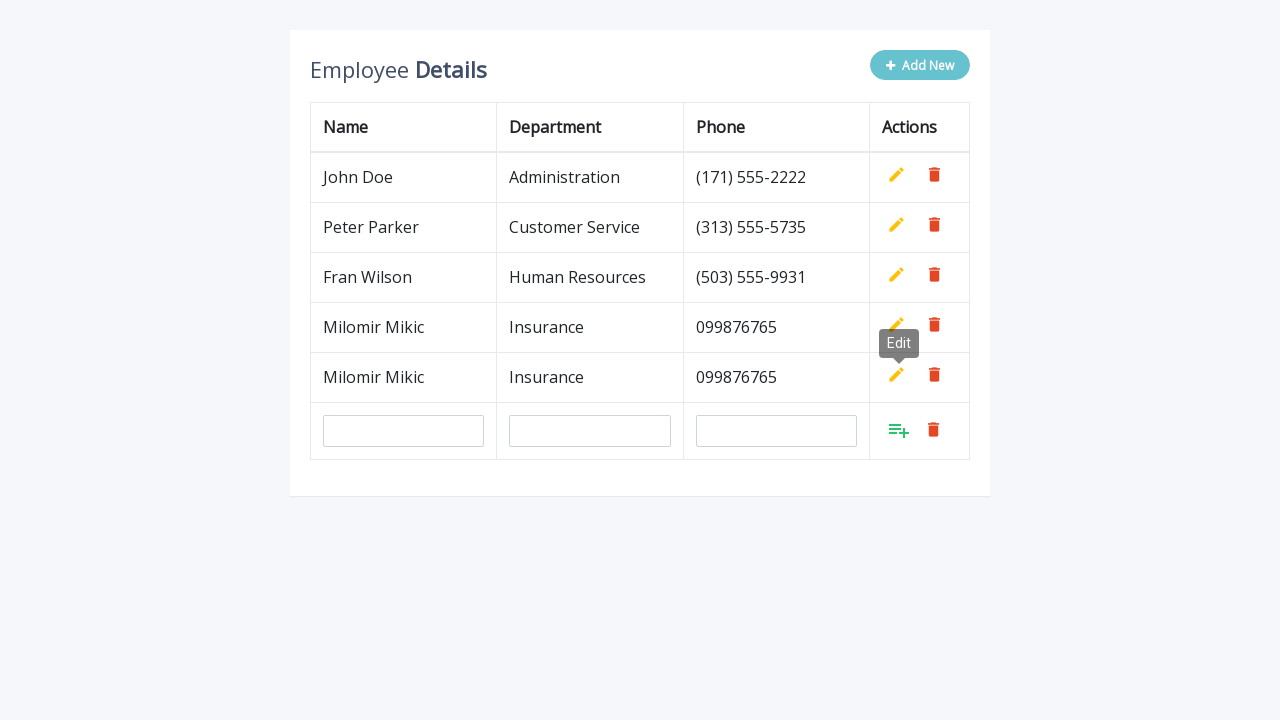

Filled name field with 'Milomir Mikic' for row 3 on input[name='name']
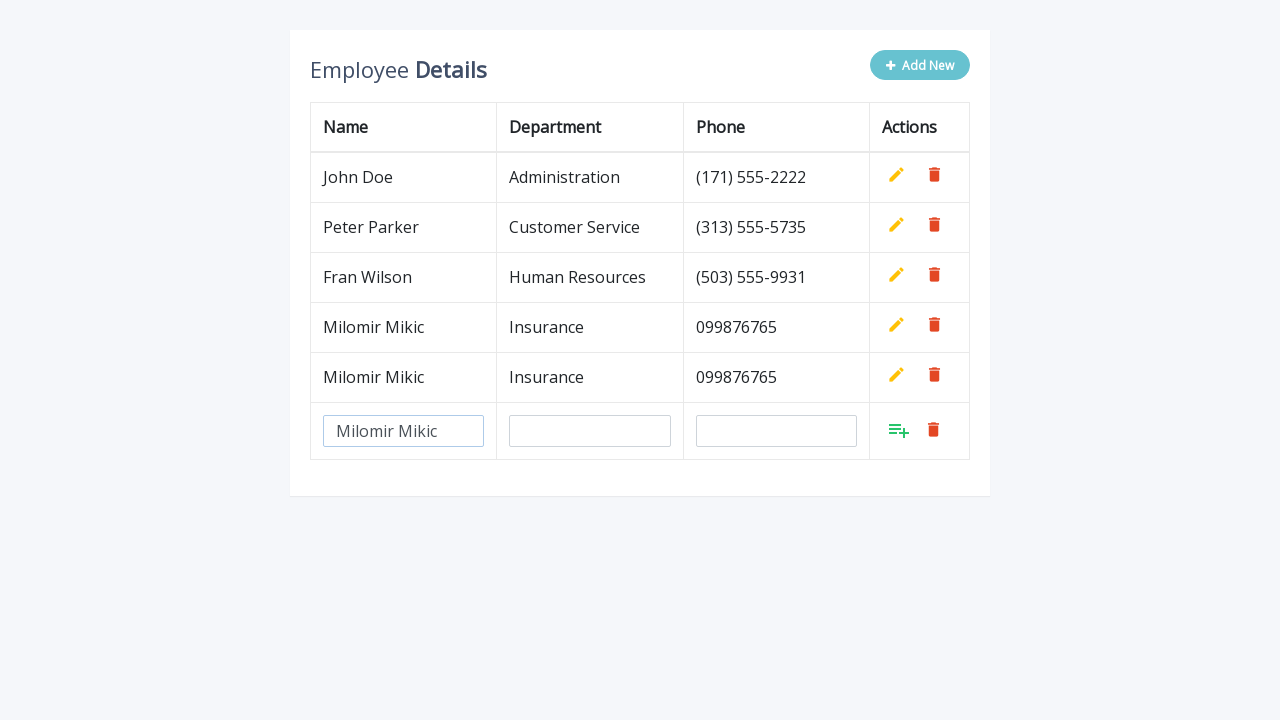

Filled department field with 'Insurance' for row 3 on input[name='department']
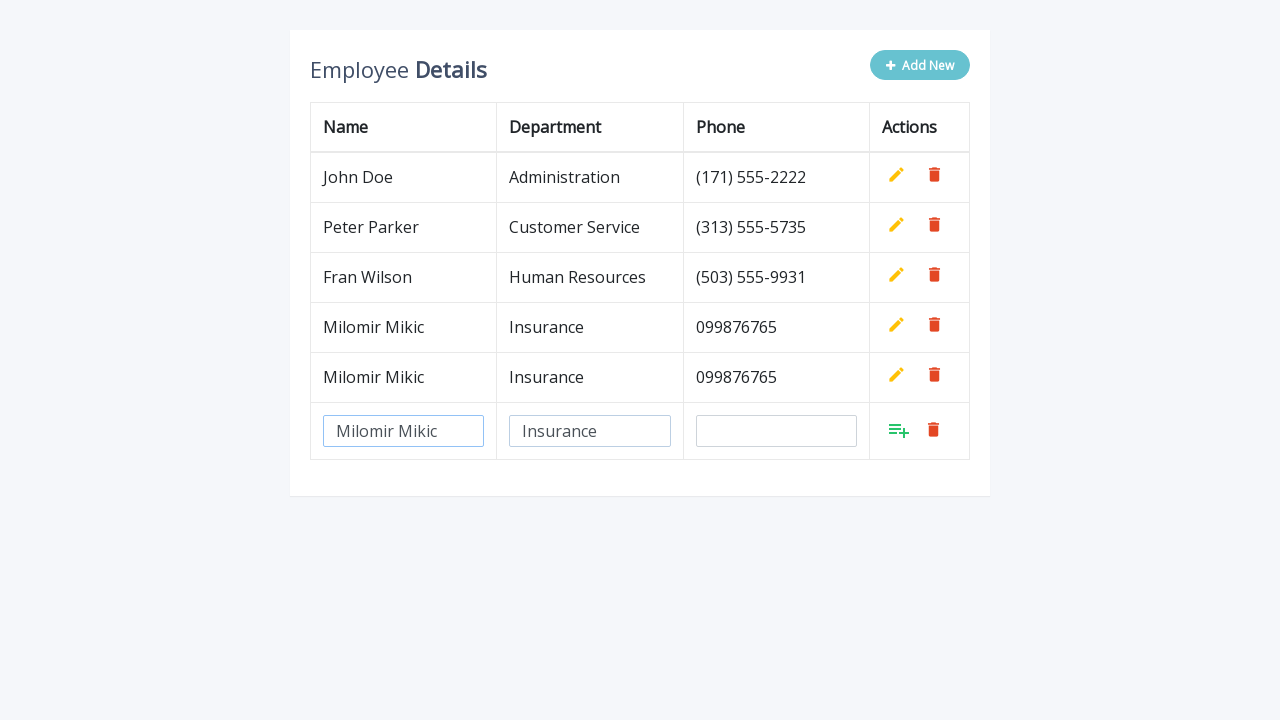

Filled phone field with '099876765' for row 3 on input[name='phone']
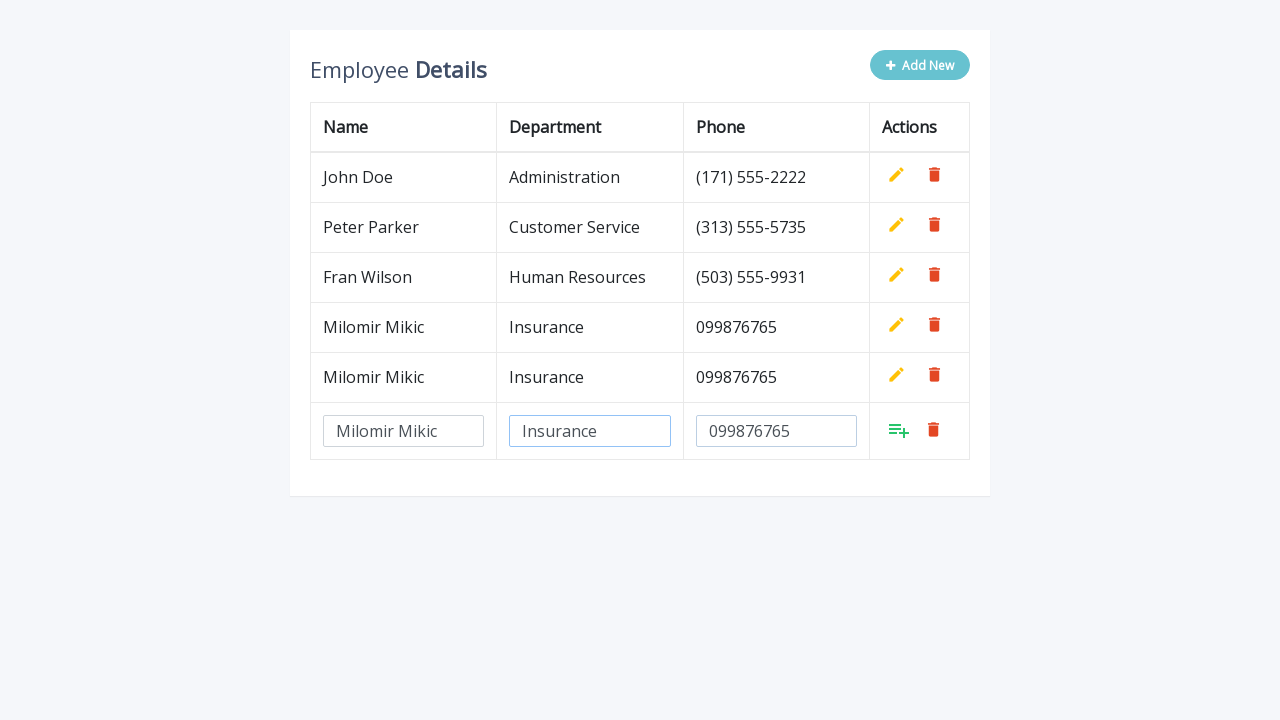

Clicked add button to confirm row 3 at (899, 430) on tbody tr:last-child td:last-child a.add
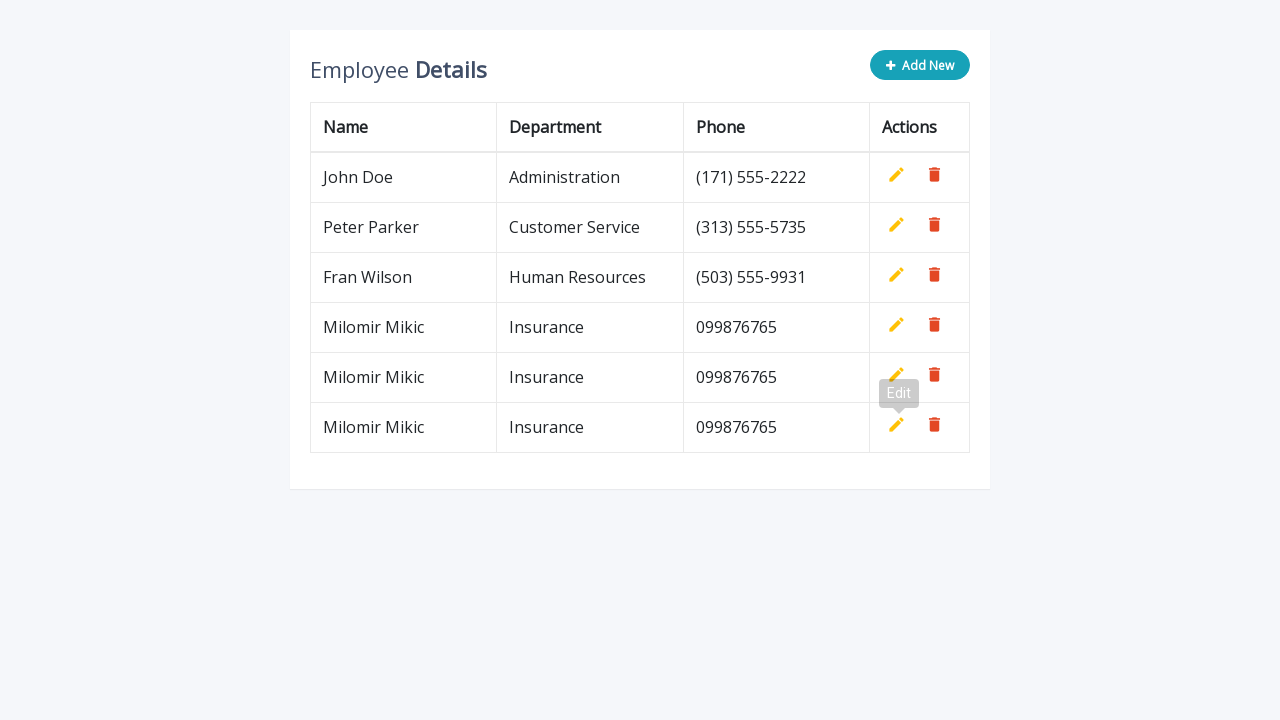

Waited for row 3 to be added to table
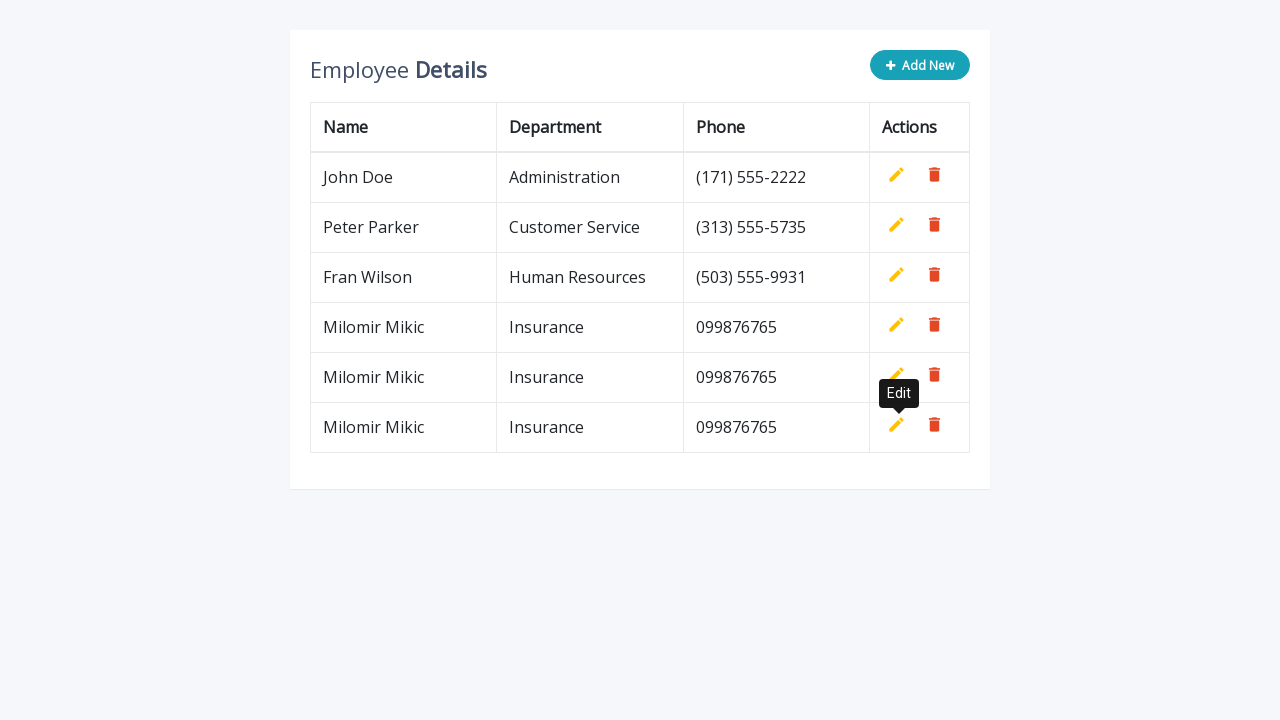

Clicked 'Add New' button for row 4 at (920, 65) on button:has-text('Add New')
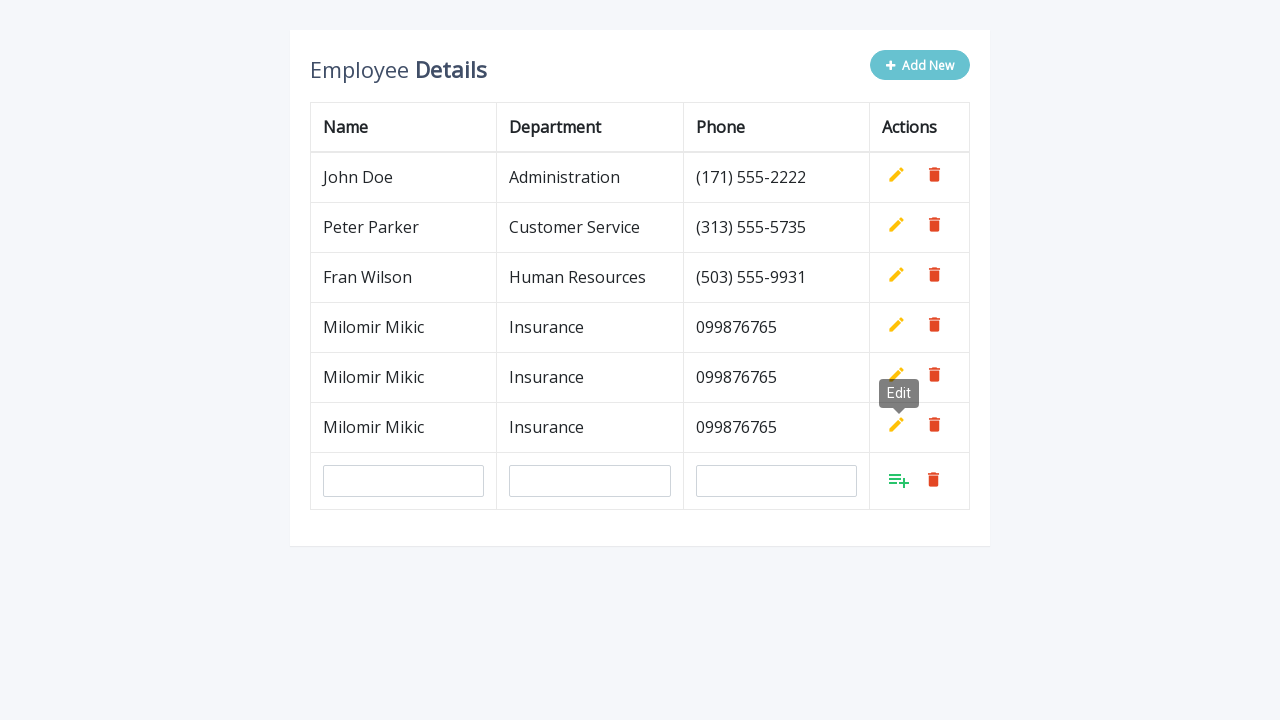

Filled name field with 'Milomir Mikic' for row 4 on input[name='name']
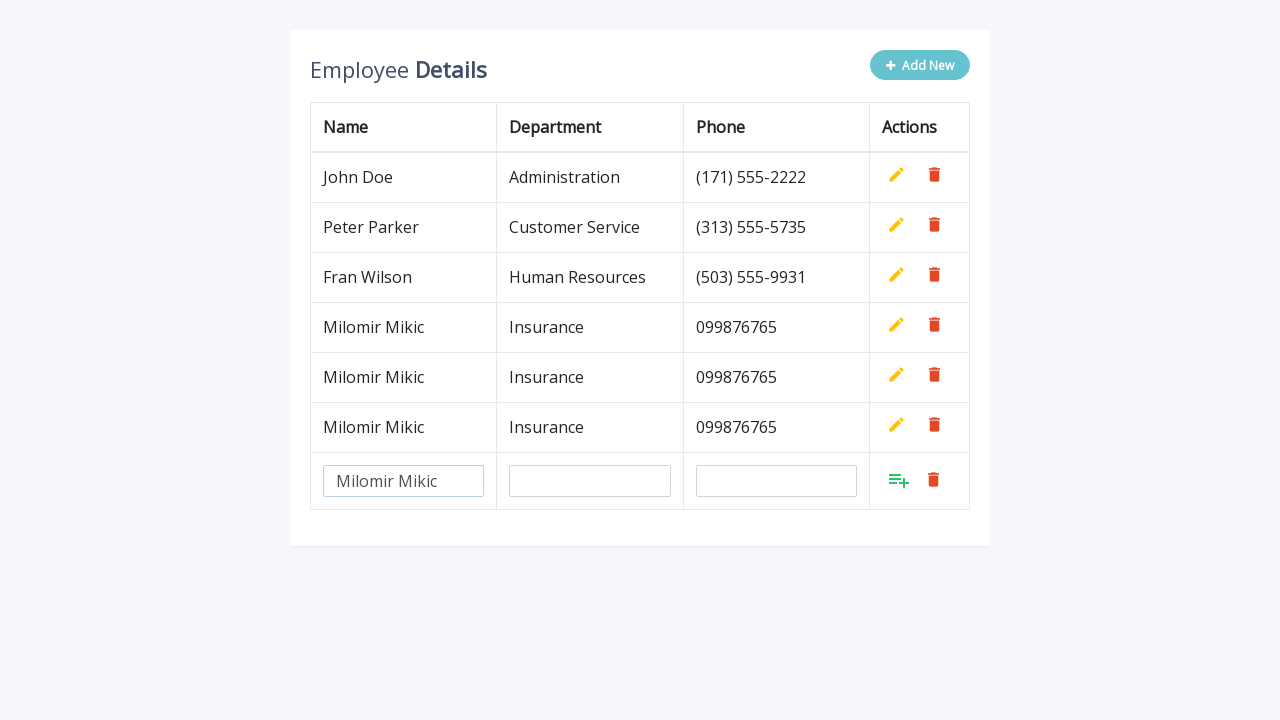

Filled department field with 'Insurance' for row 4 on input[name='department']
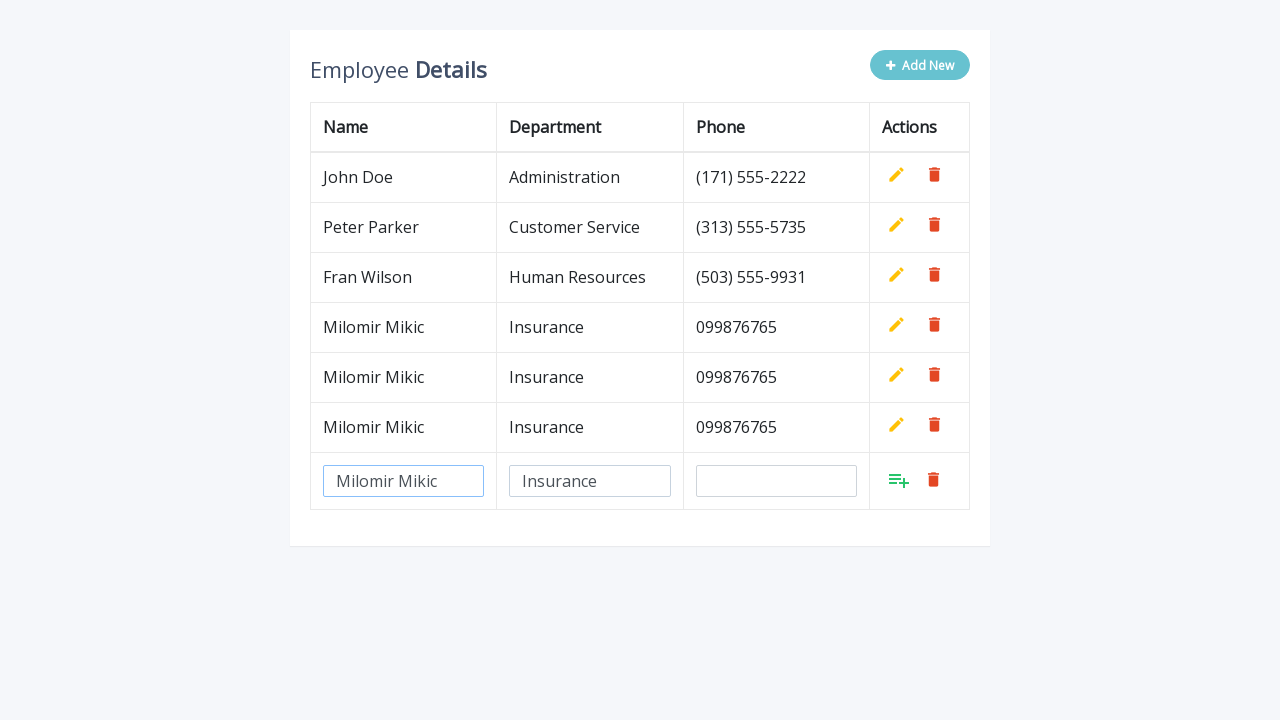

Filled phone field with '099876765' for row 4 on input[name='phone']
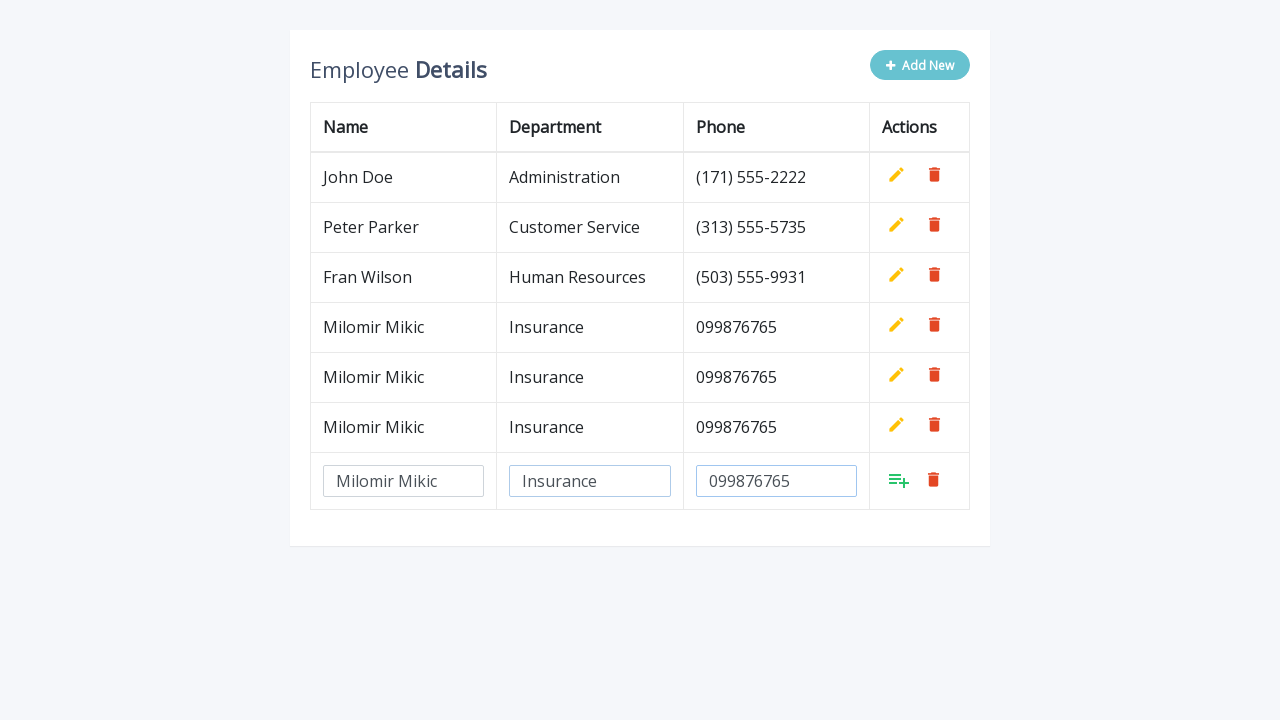

Clicked add button to confirm row 4 at (899, 480) on tbody tr:last-child td:last-child a.add
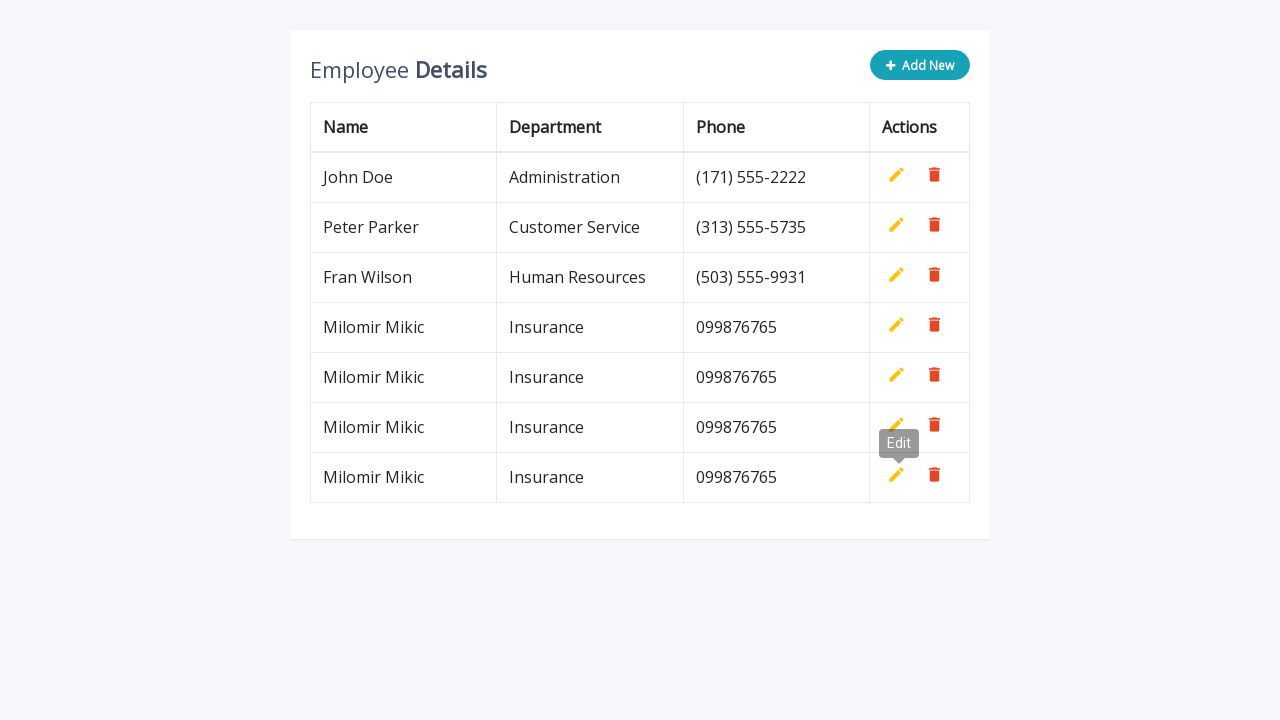

Waited for row 4 to be added to table
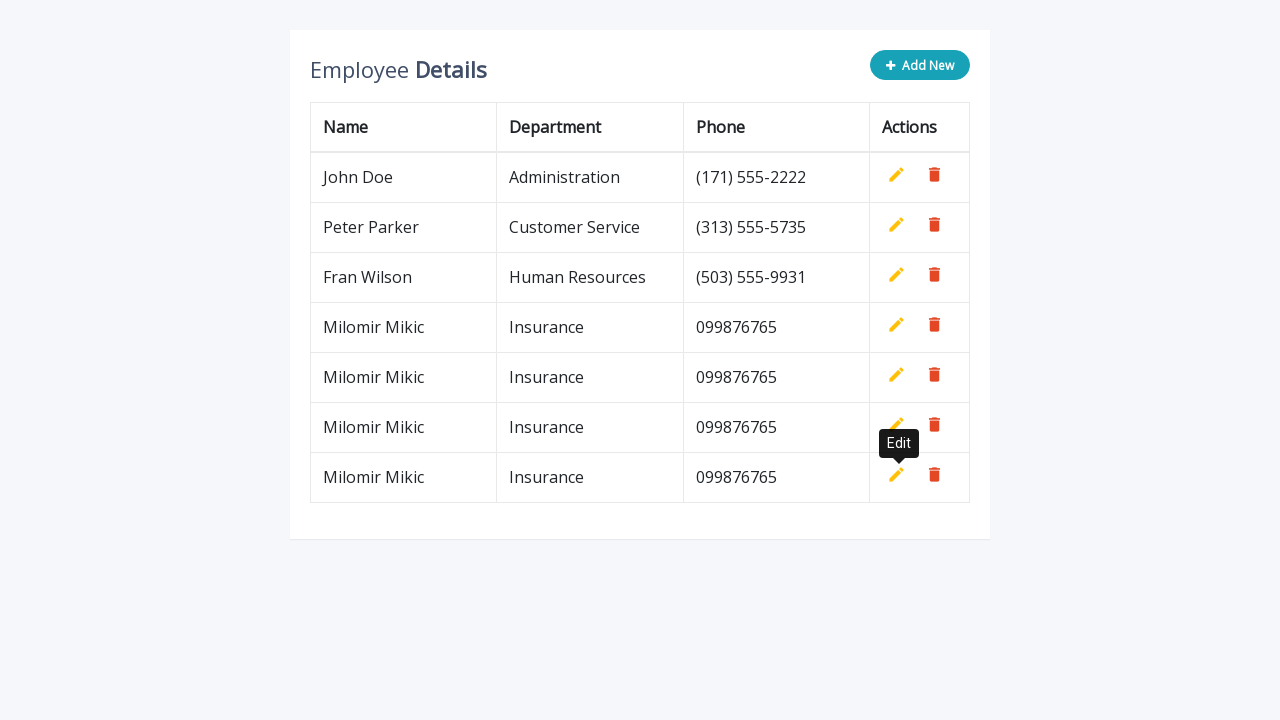

Clicked 'Add New' button for row 5 at (920, 65) on button:has-text('Add New')
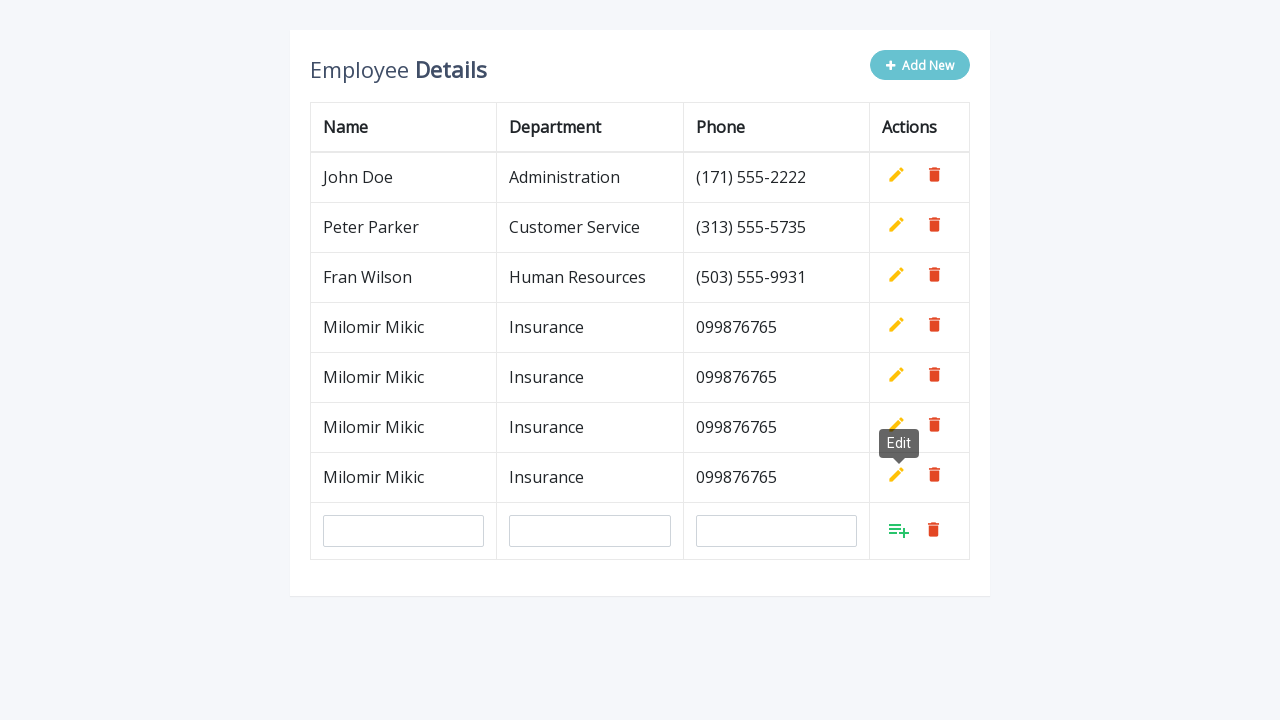

Filled name field with 'Milomir Mikic' for row 5 on input[name='name']
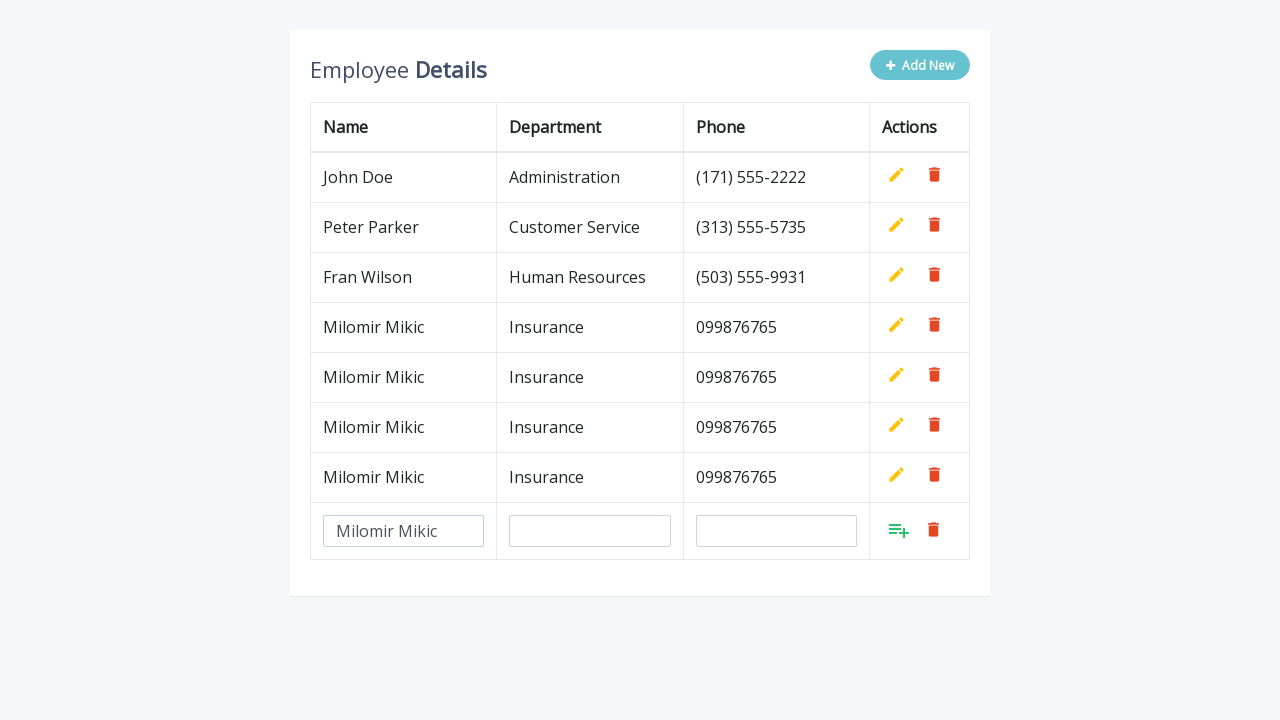

Filled department field with 'Insurance' for row 5 on input[name='department']
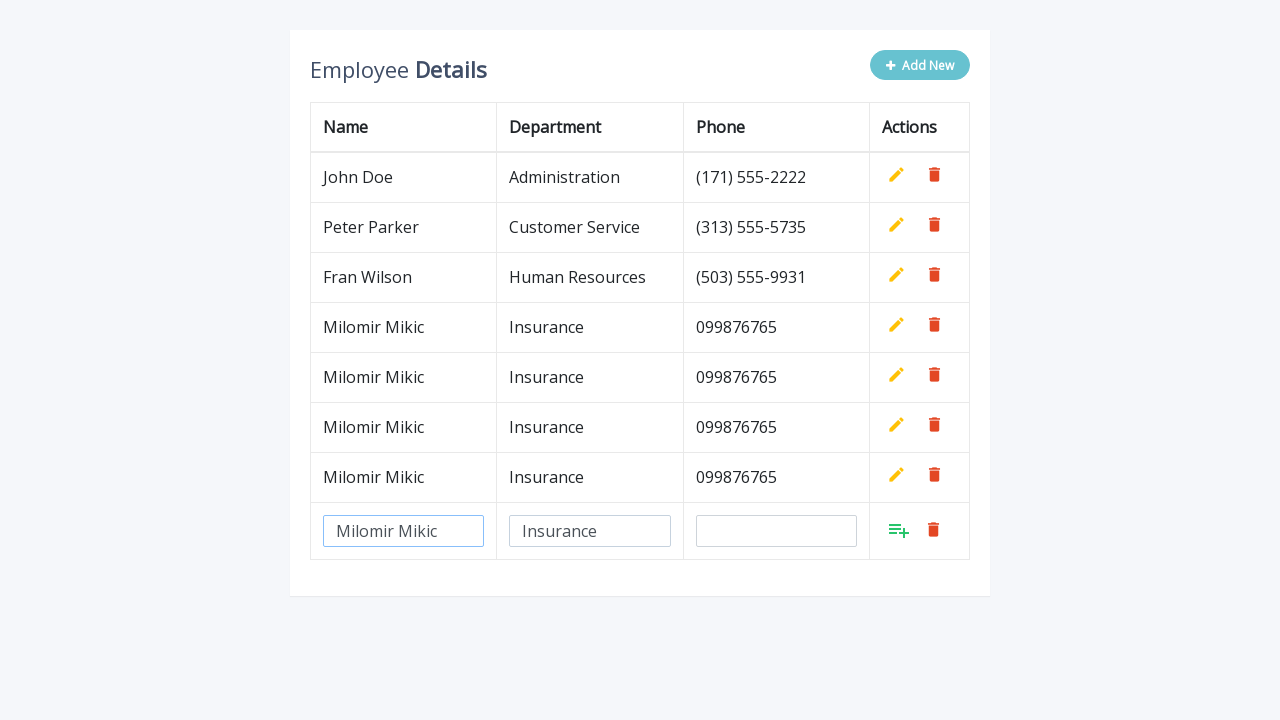

Filled phone field with '099876765' for row 5 on input[name='phone']
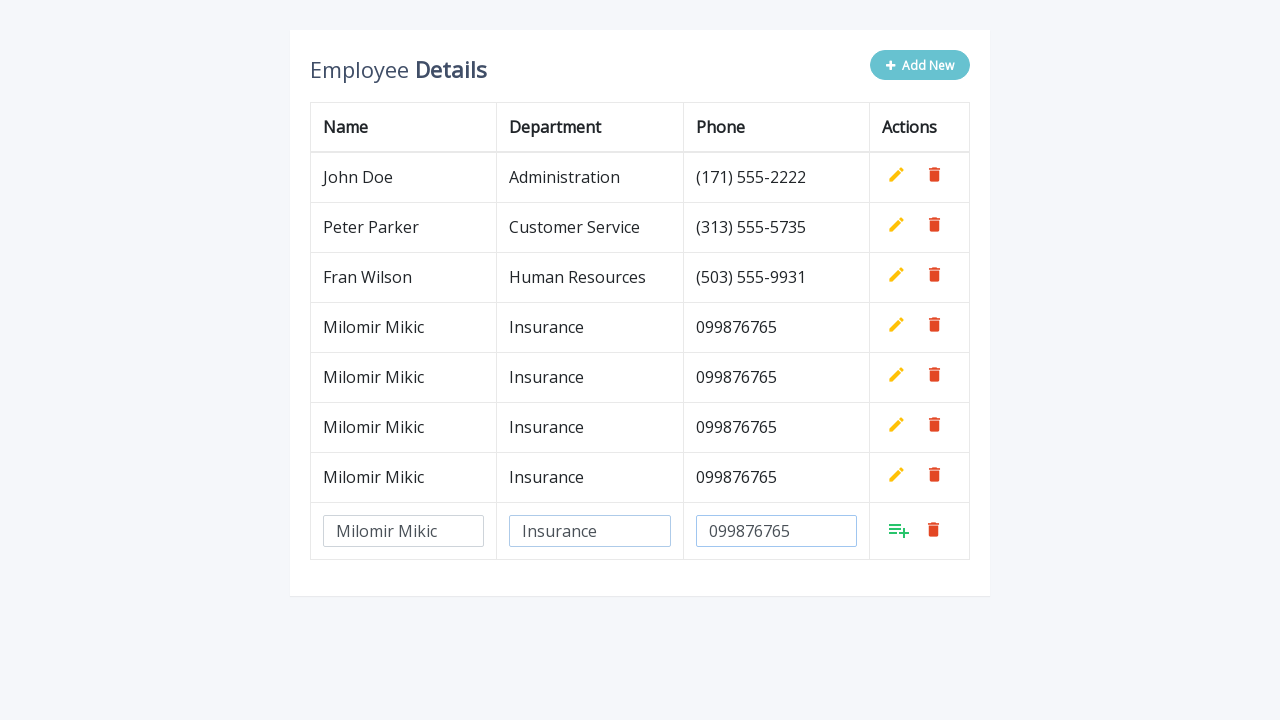

Clicked add button to confirm row 5 at (899, 530) on tbody tr:last-child td:last-child a.add
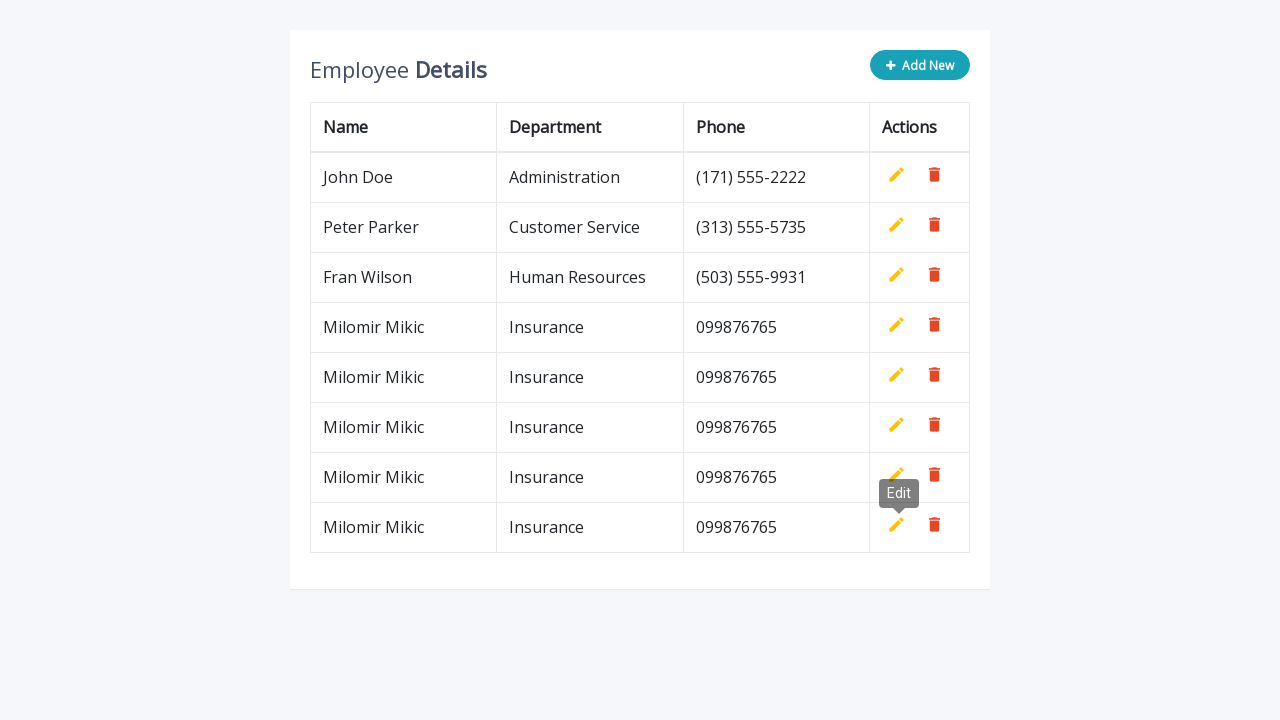

Waited for row 5 to be added to table
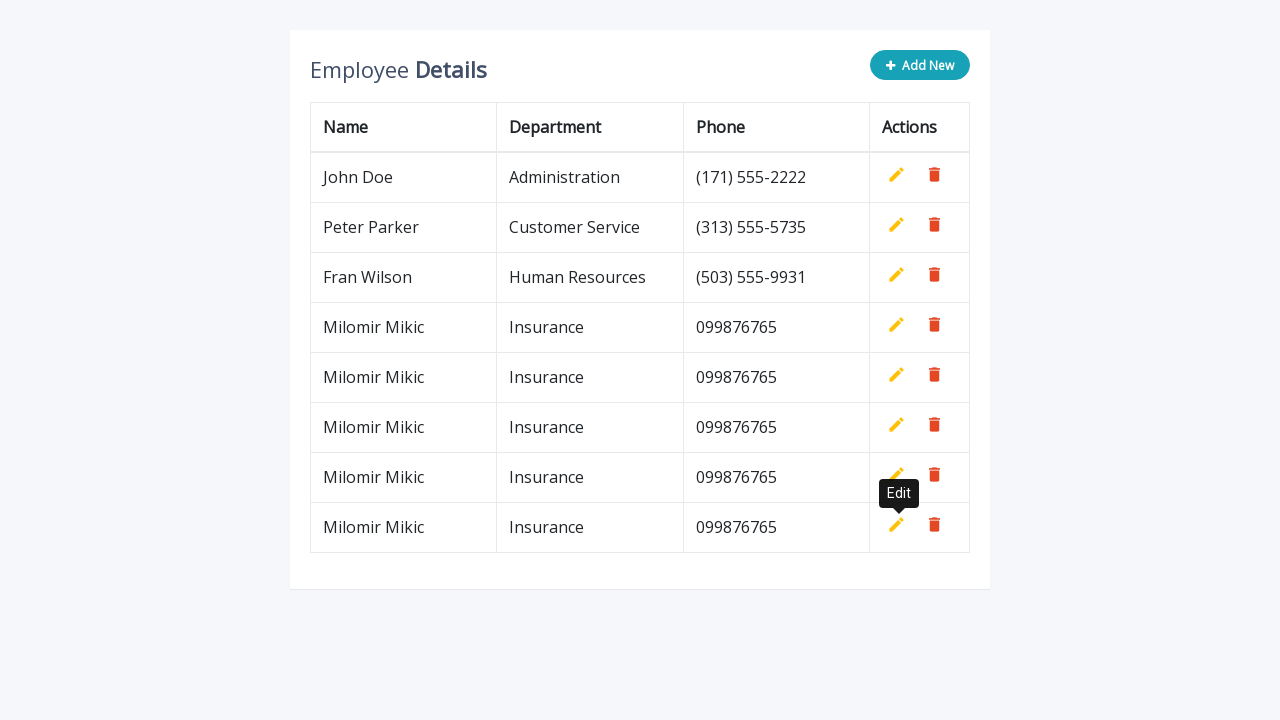

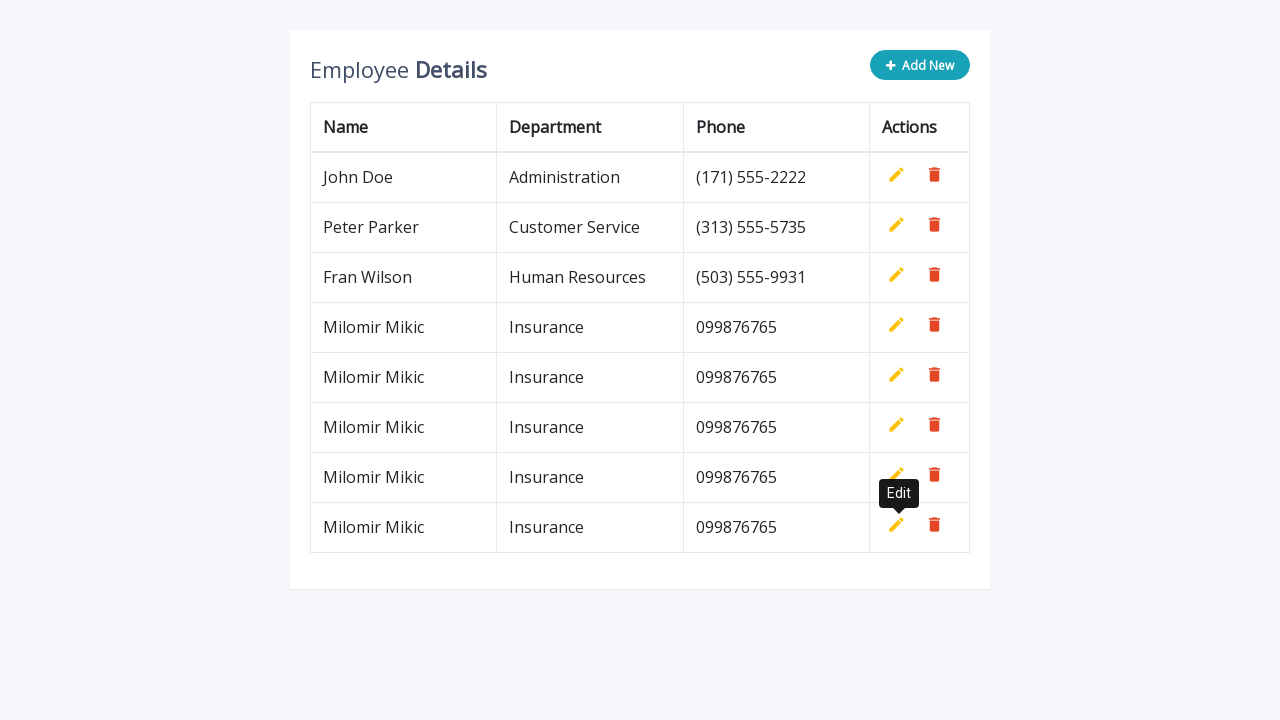